Tests dropdown menu functionality by clicking on the dropdown button to expand it, then clicking on dropdown menu items to verify navigation works correctly.

Starting URL: https://formy-project.herokuapp.com/dropdown

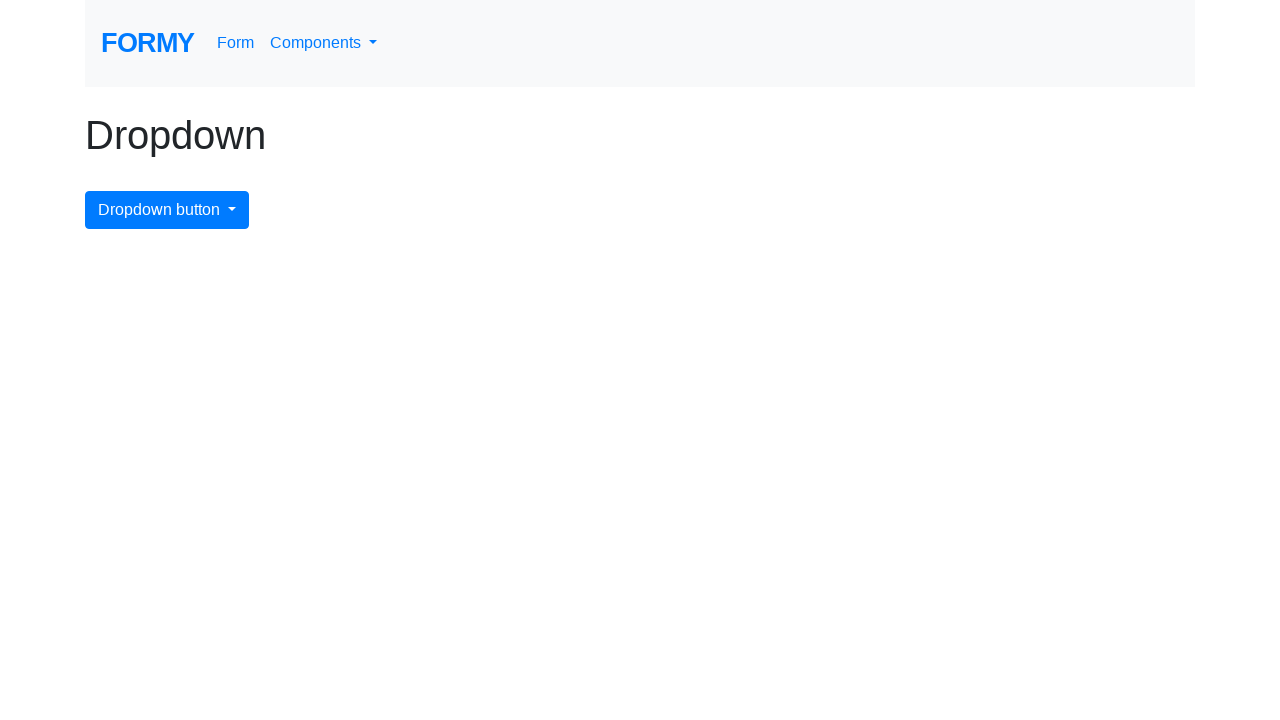

Dropdown menu button selector found and ready
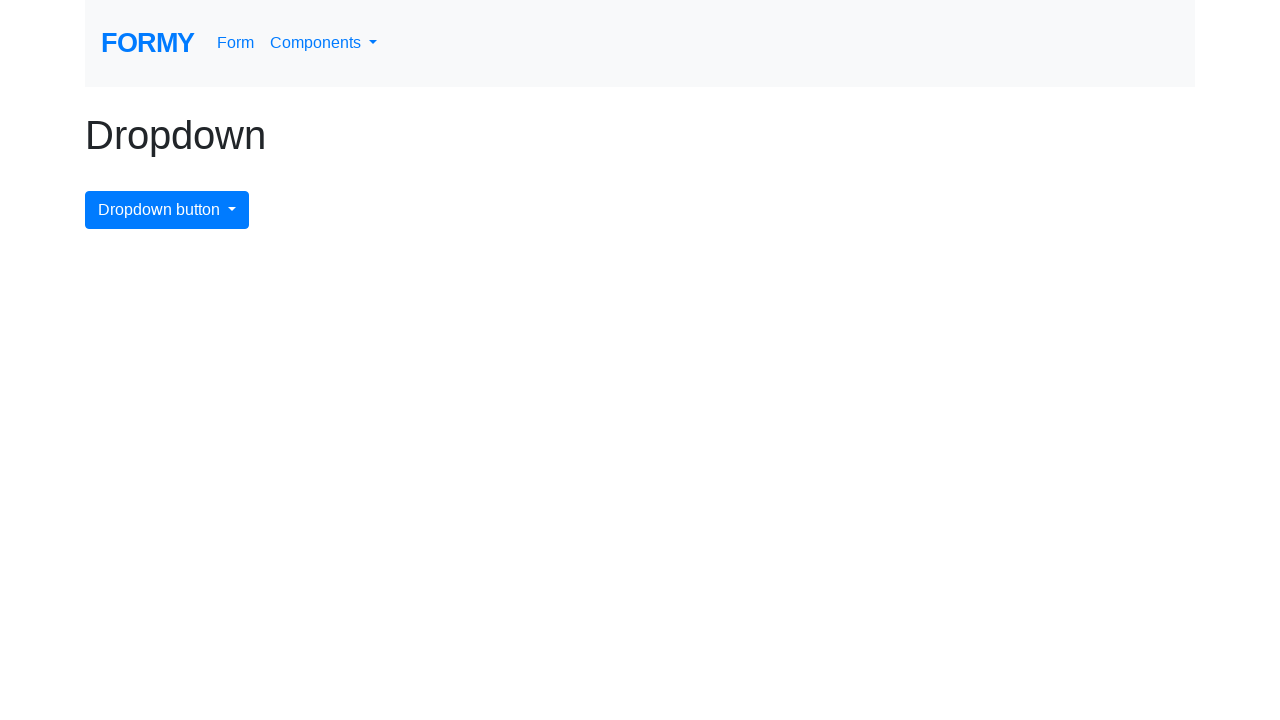

Clicked dropdown menu button to expand it at (167, 210) on #dropdownMenuButton
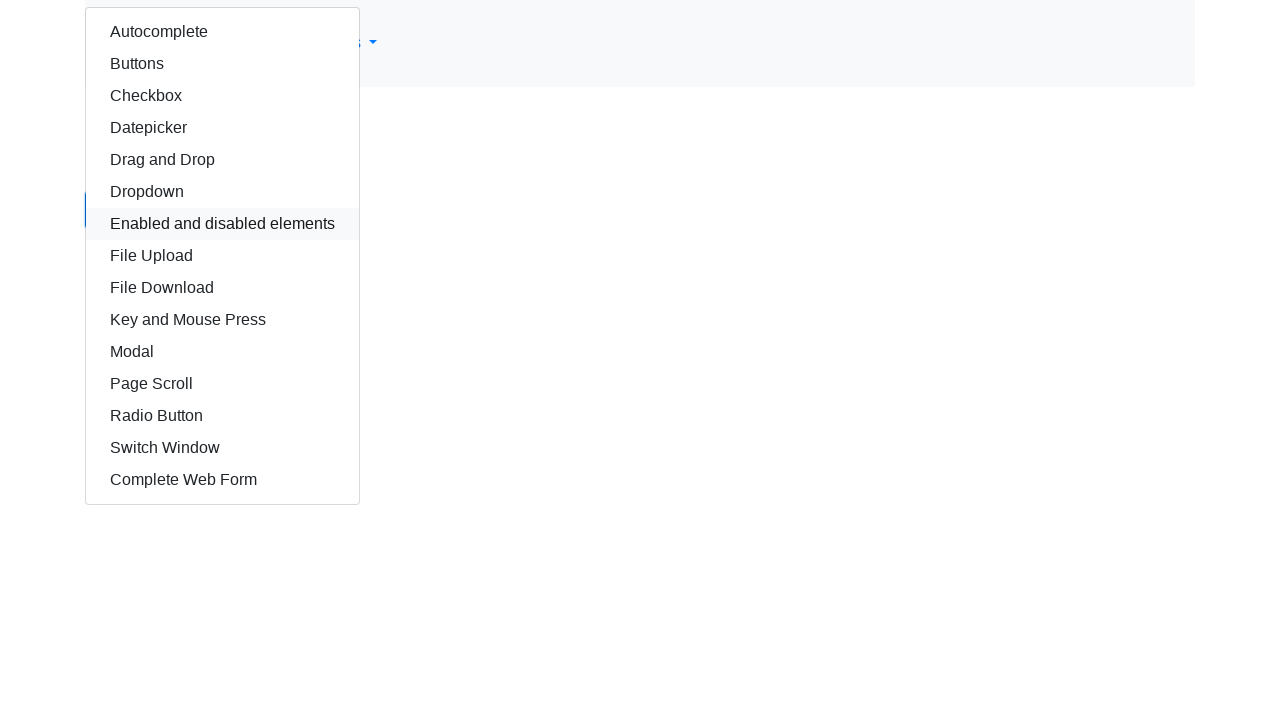

Dropdown menu items are now visible
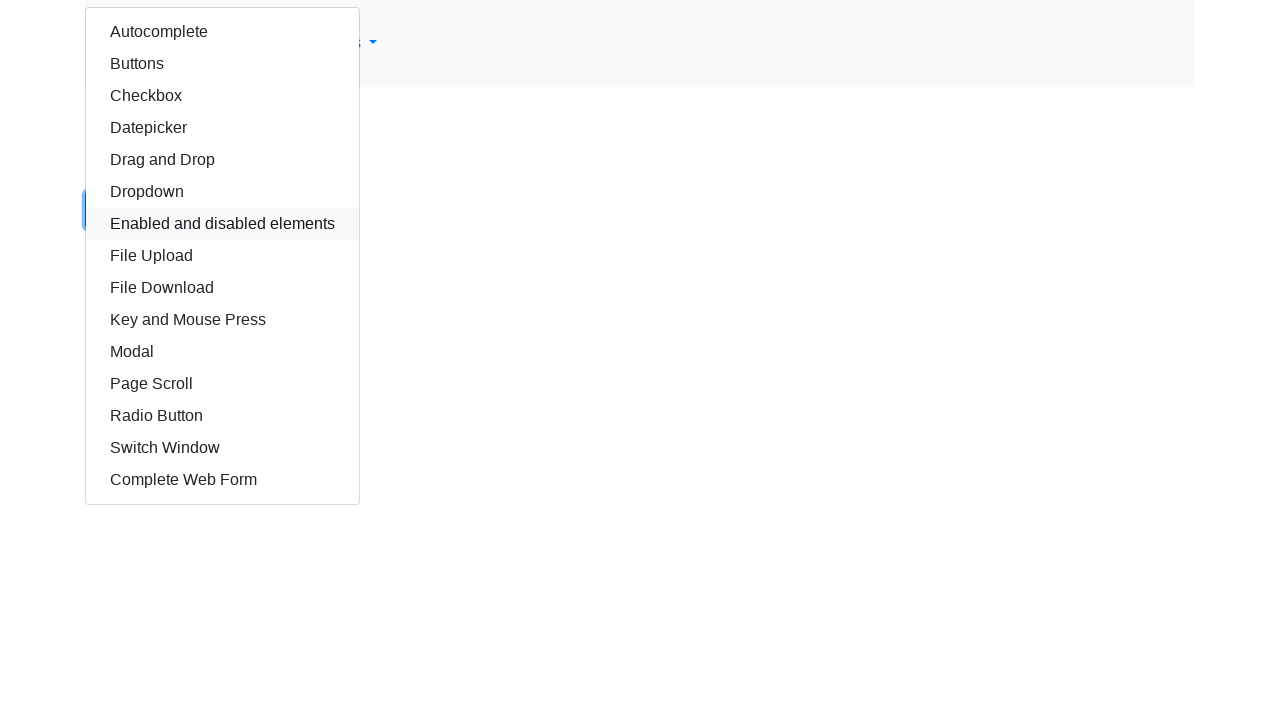

Located all dropdown menu items
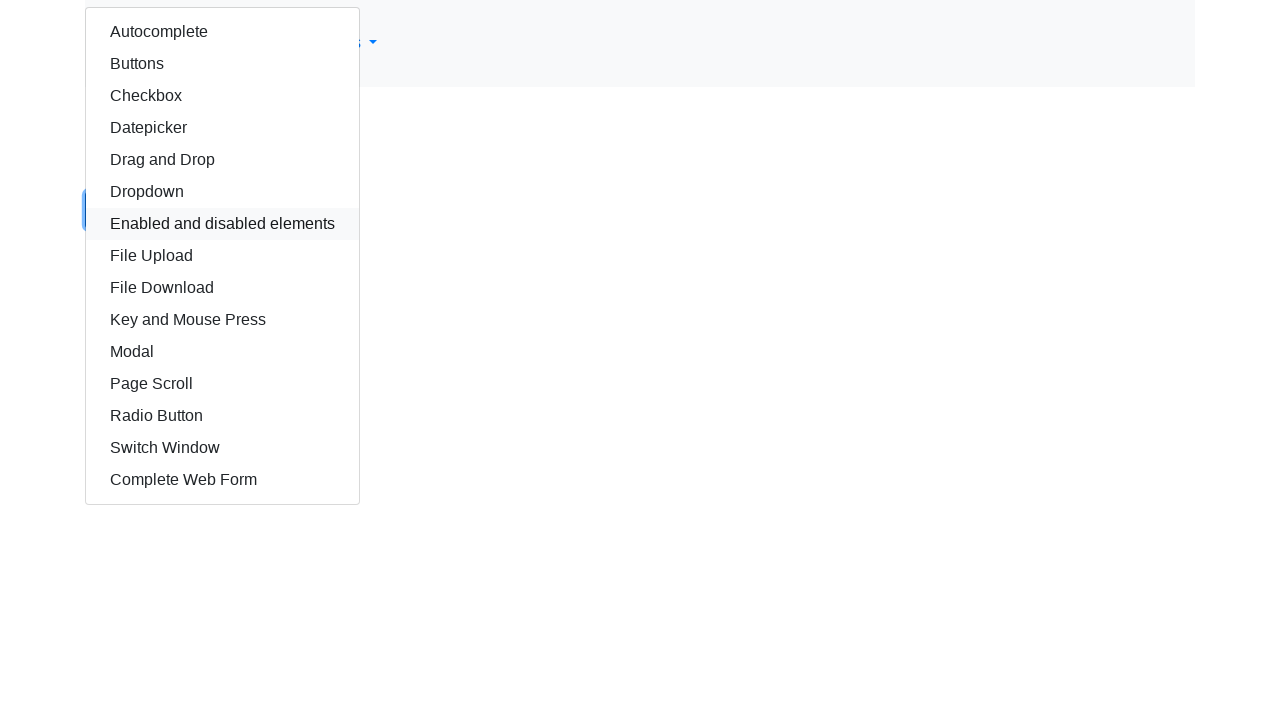

Clicked the first dropdown menu item to navigate at (222, 32) on xpath=//button[@id='dropdownMenuButton']/following-sibling::div/a >> nth=0
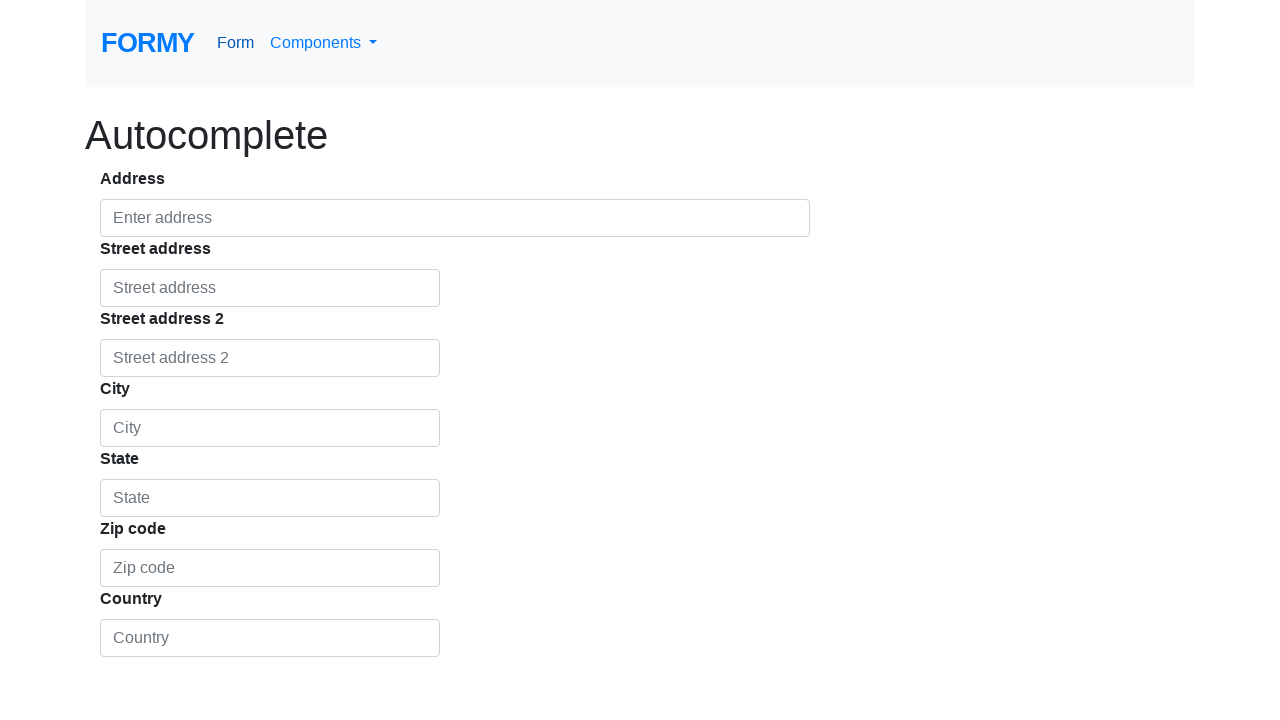

Navigation completed and page loaded
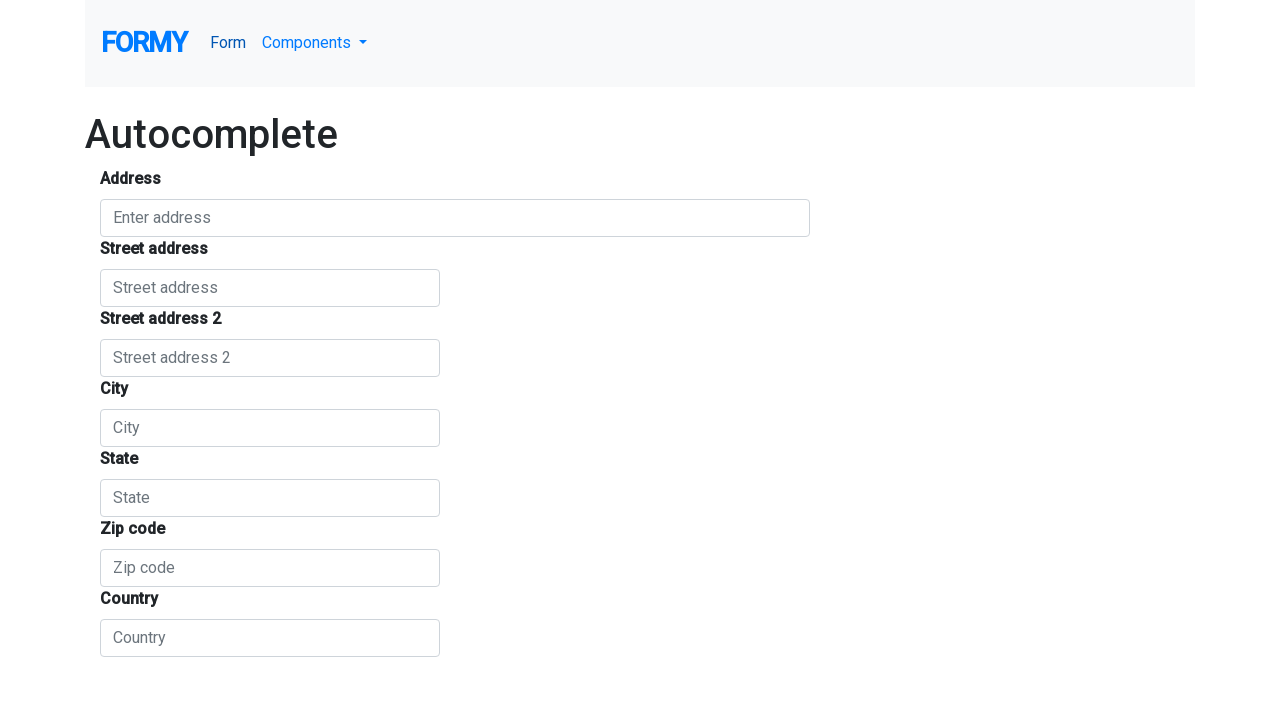

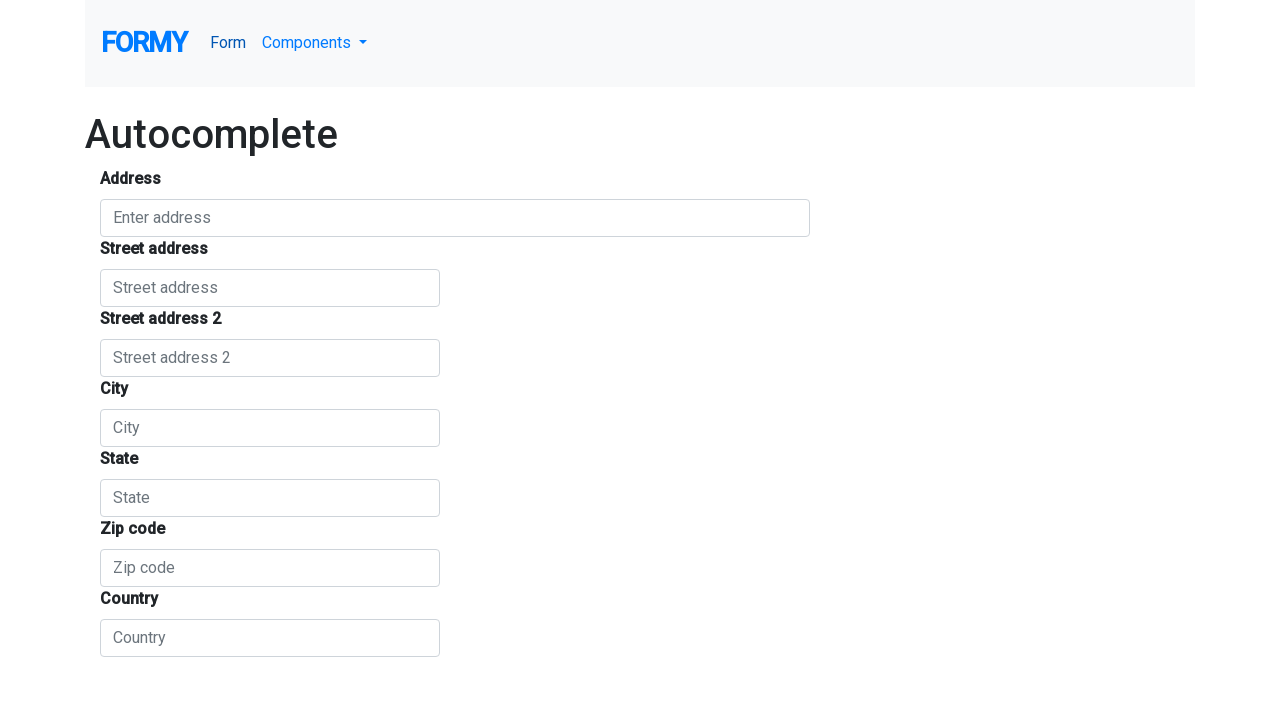